Tests keyboard input functionality by entering text, selecting all text, and deleting it

Starting URL: http://the-internet.herokuapp.com/key_presses

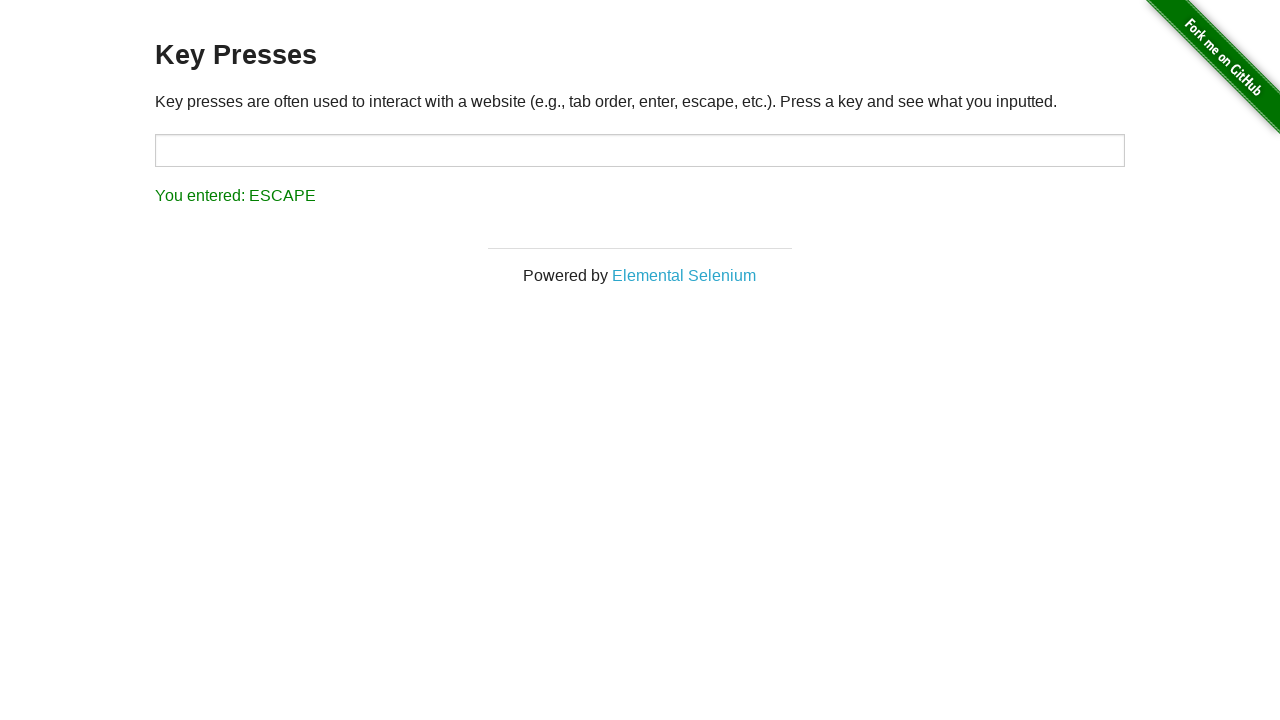

Entered 'Hello World' text into the input field on #target
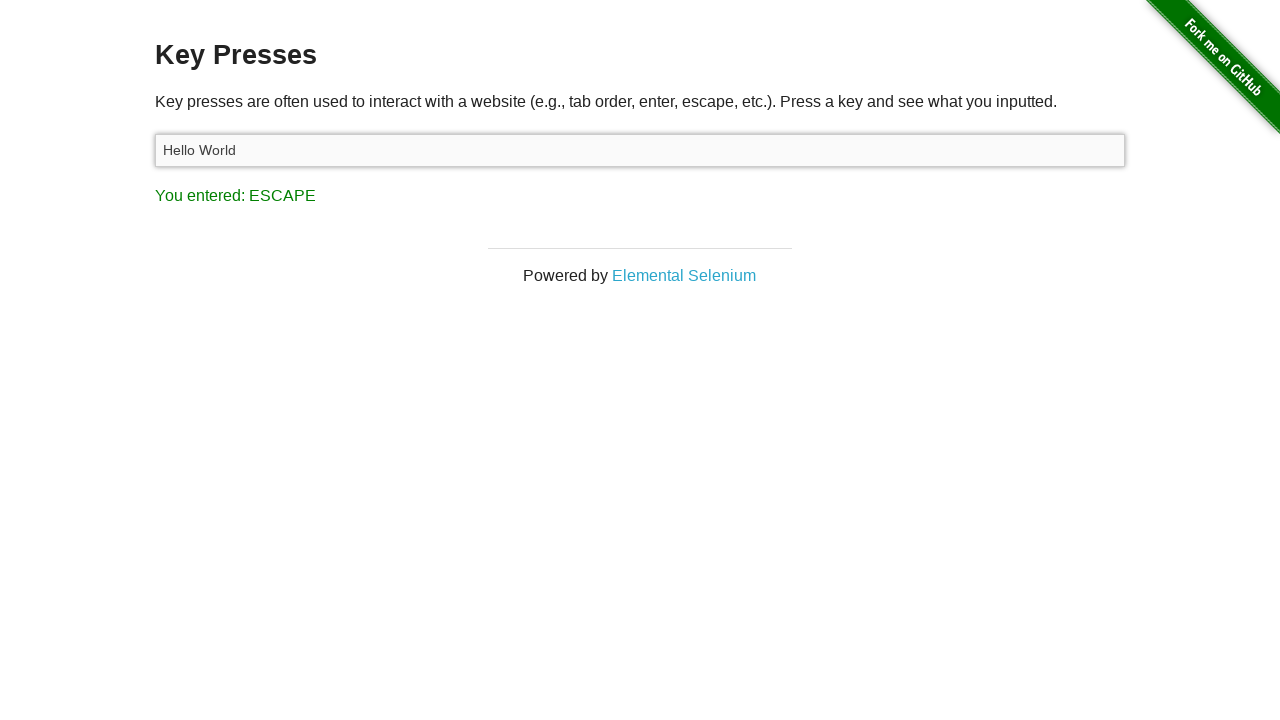

Selected all text using Ctrl+A keyboard shortcut
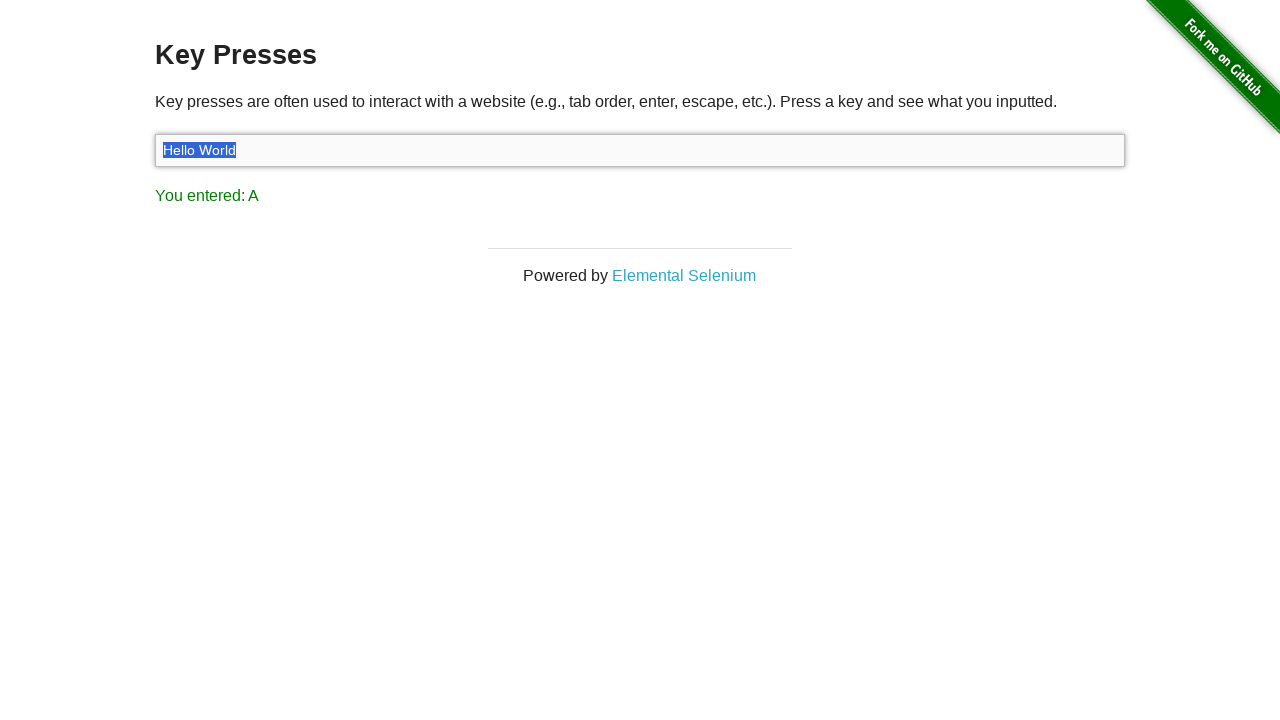

Deleted the selected text using Backspace key
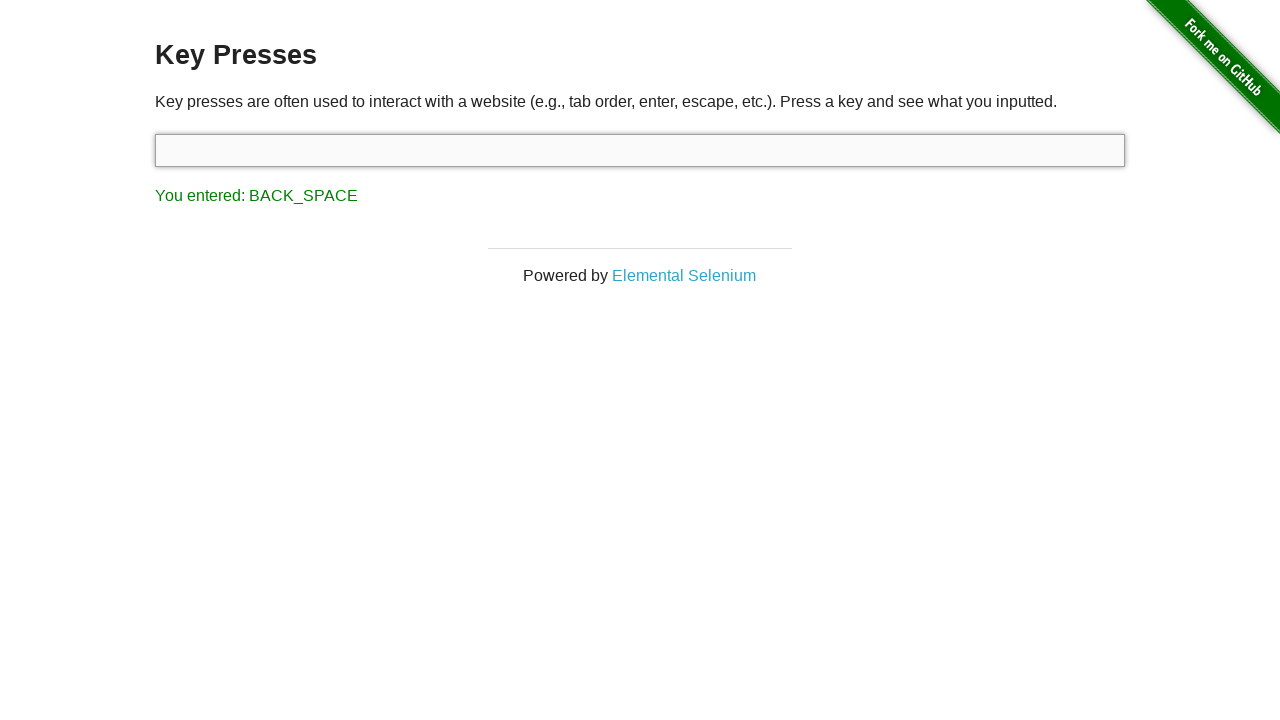

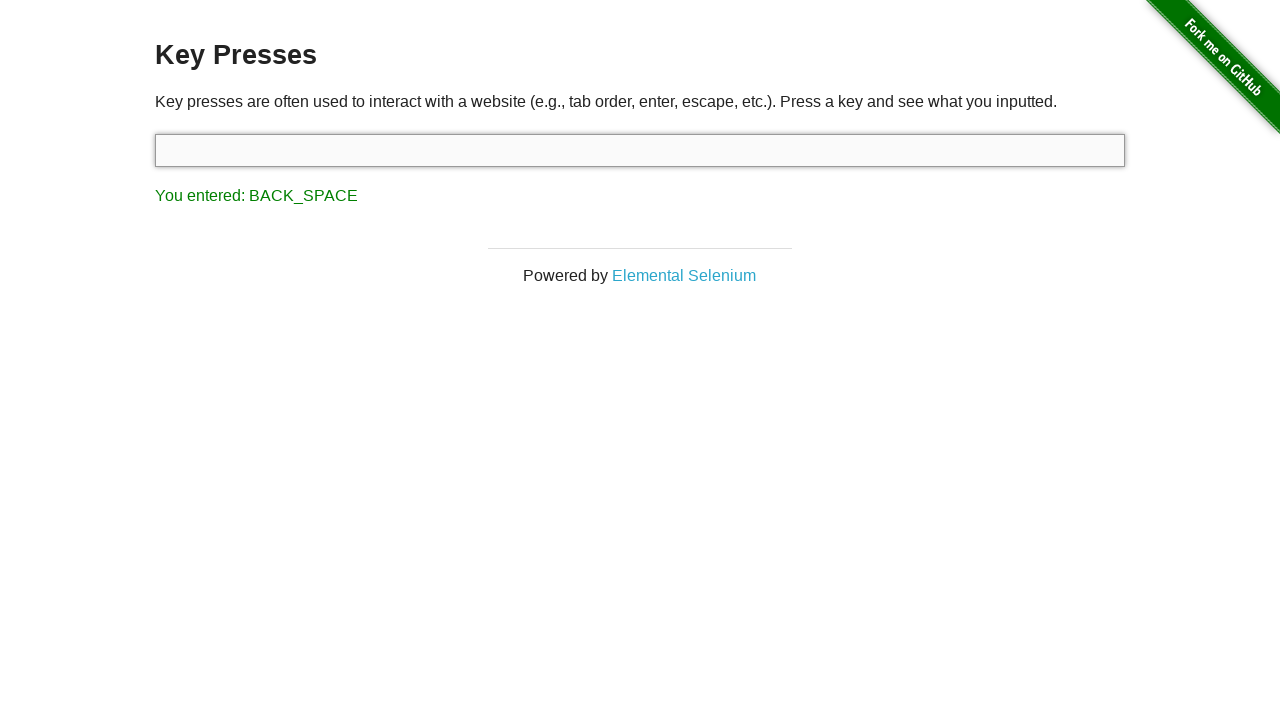